Navigates to the Training Support website and clicks on the "About Us" link to verify navigation works

Starting URL: https://www.training-support.net

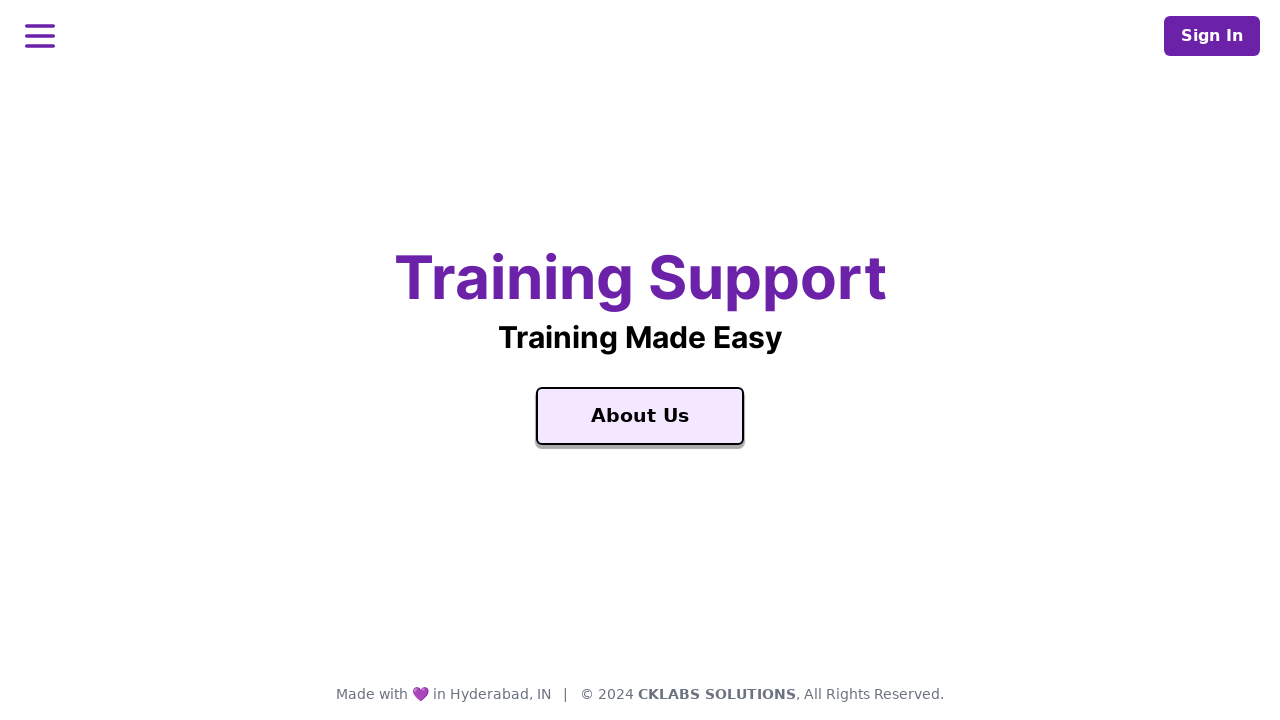

Navigated to Training Support website
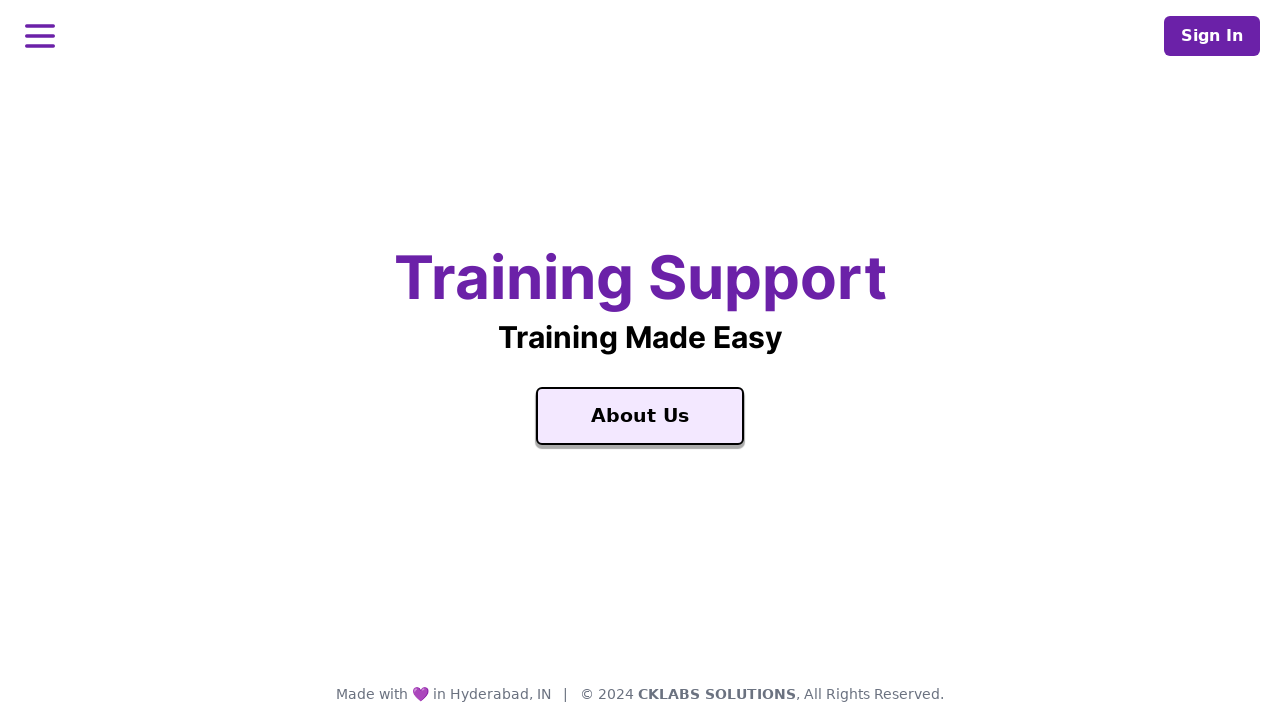

Clicked on 'About Us' link at (640, 416) on xpath=//a[contains(text(),'About Us')]
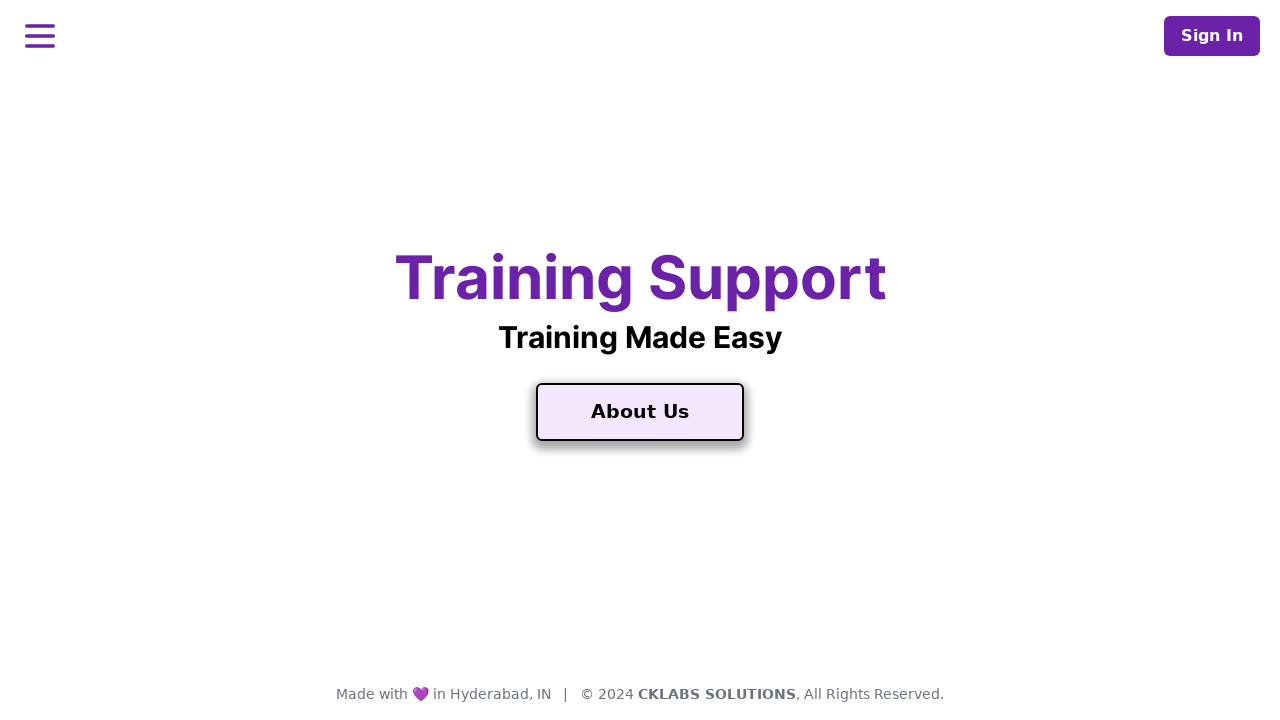

About Us page loaded successfully
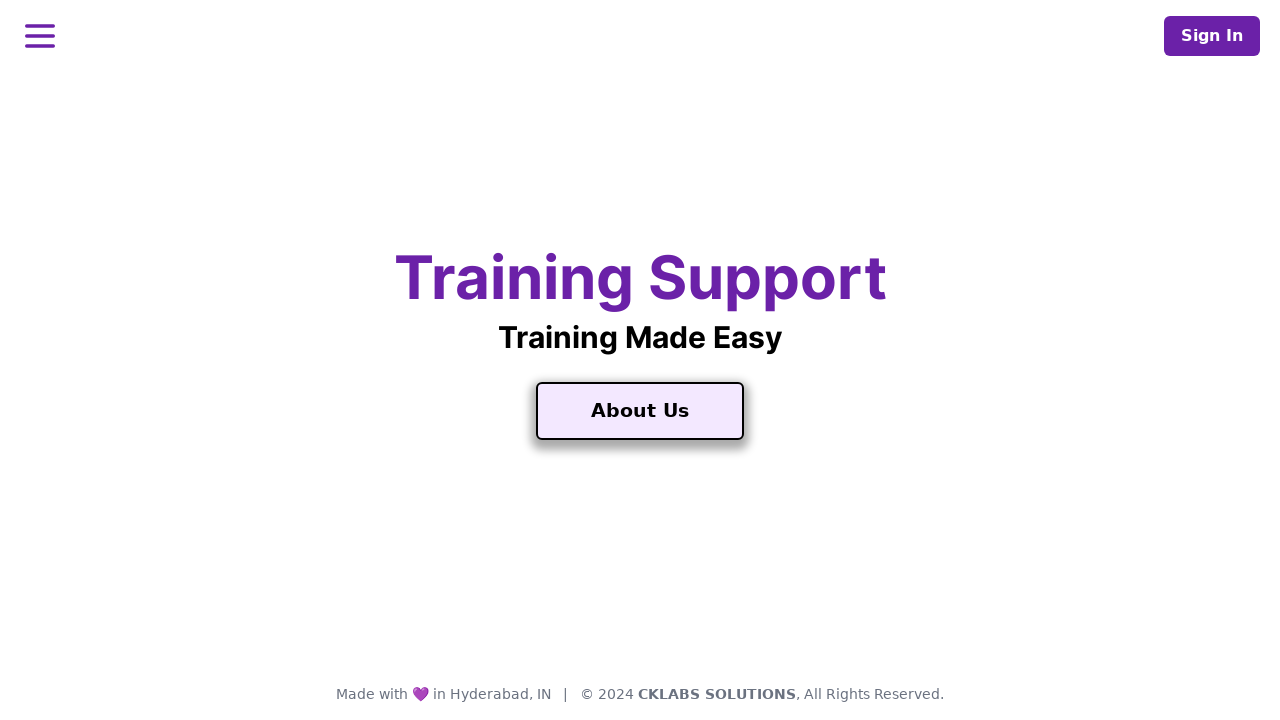

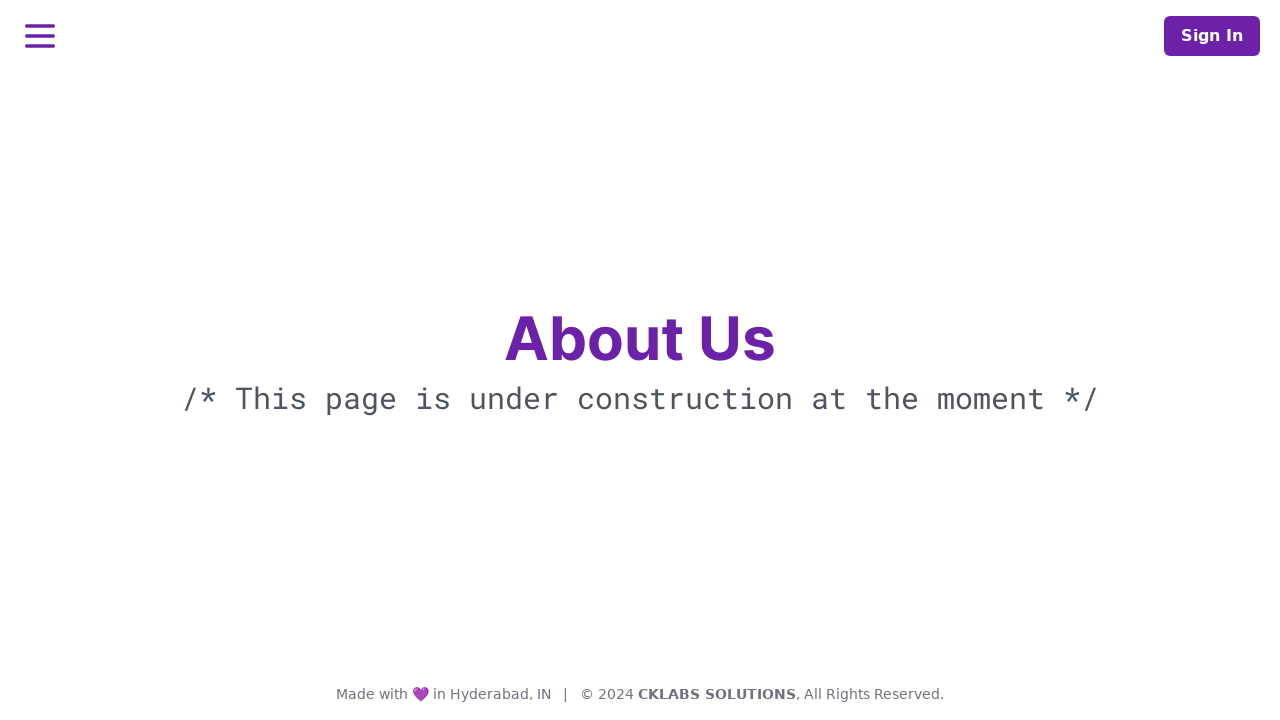